Opens example.com, verifies the page title contains "Example Domain", clicks on a link, and verifies the body text contains expected content about RFC 2606

Starting URL: https://example.com/

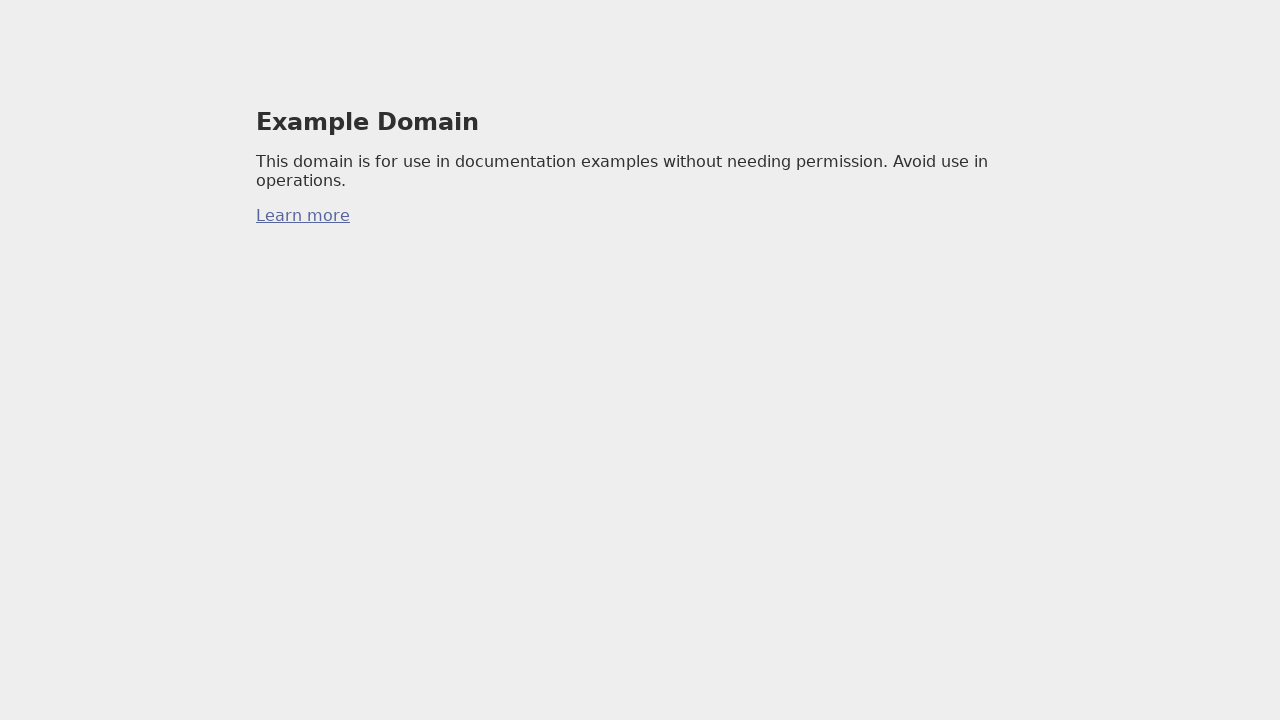

Navigated to https://example.com/
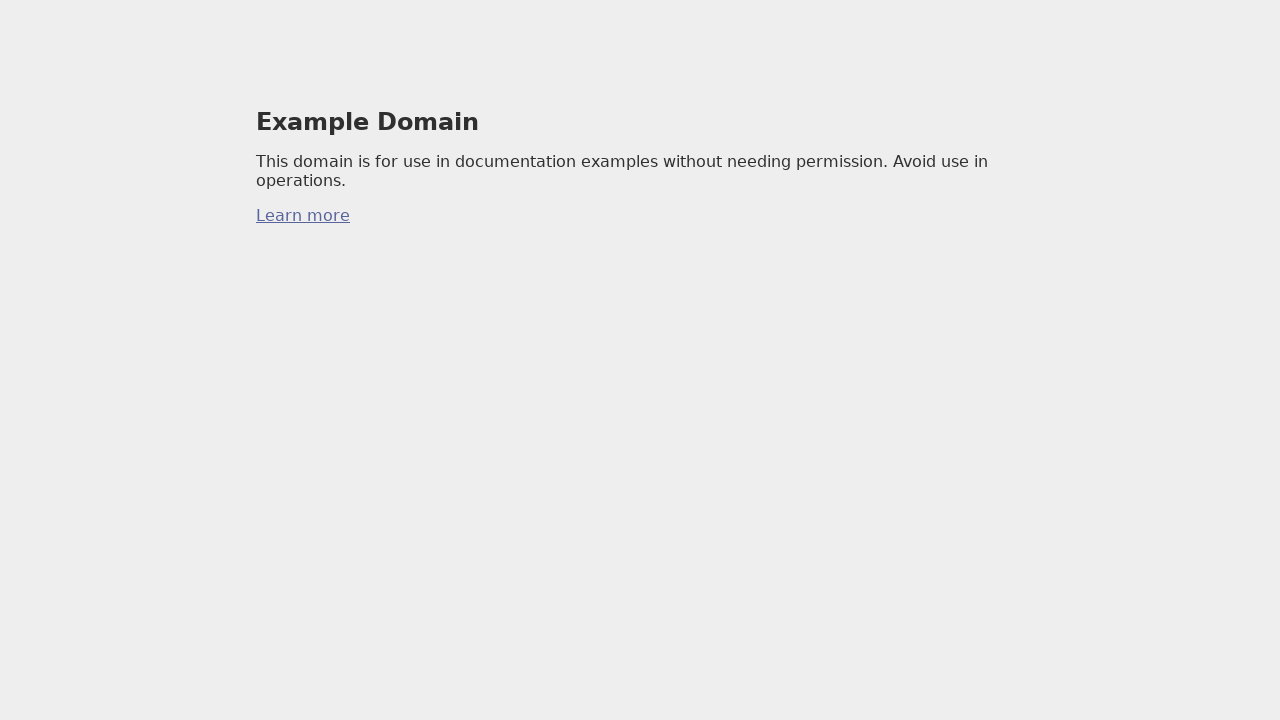

Verified page title contains 'Example Domain'
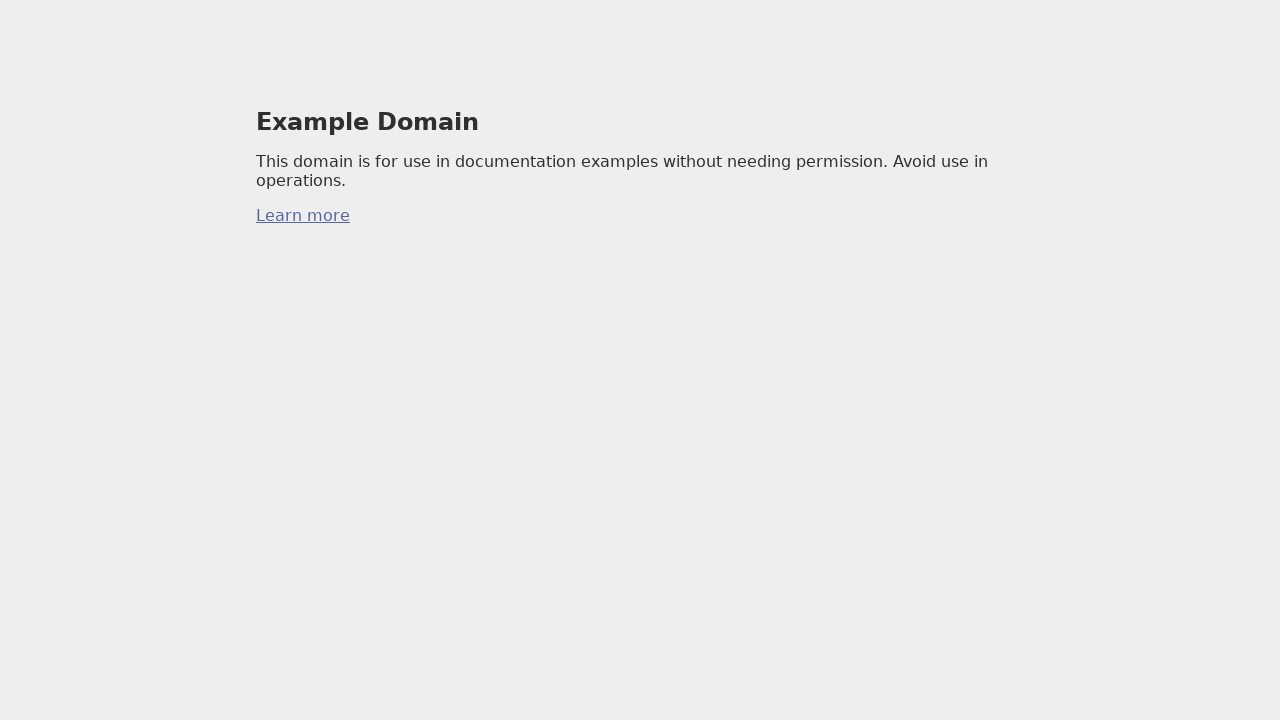

Clicked on link element at (303, 216) on a
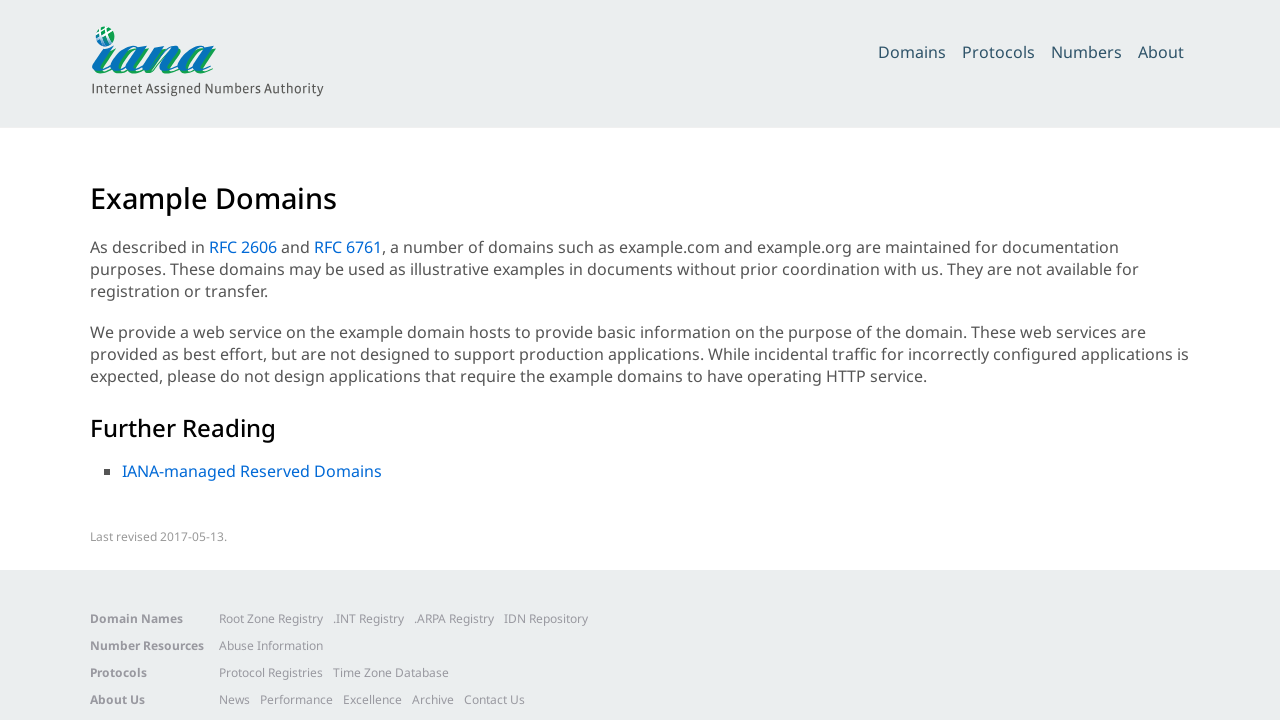

Body element loaded
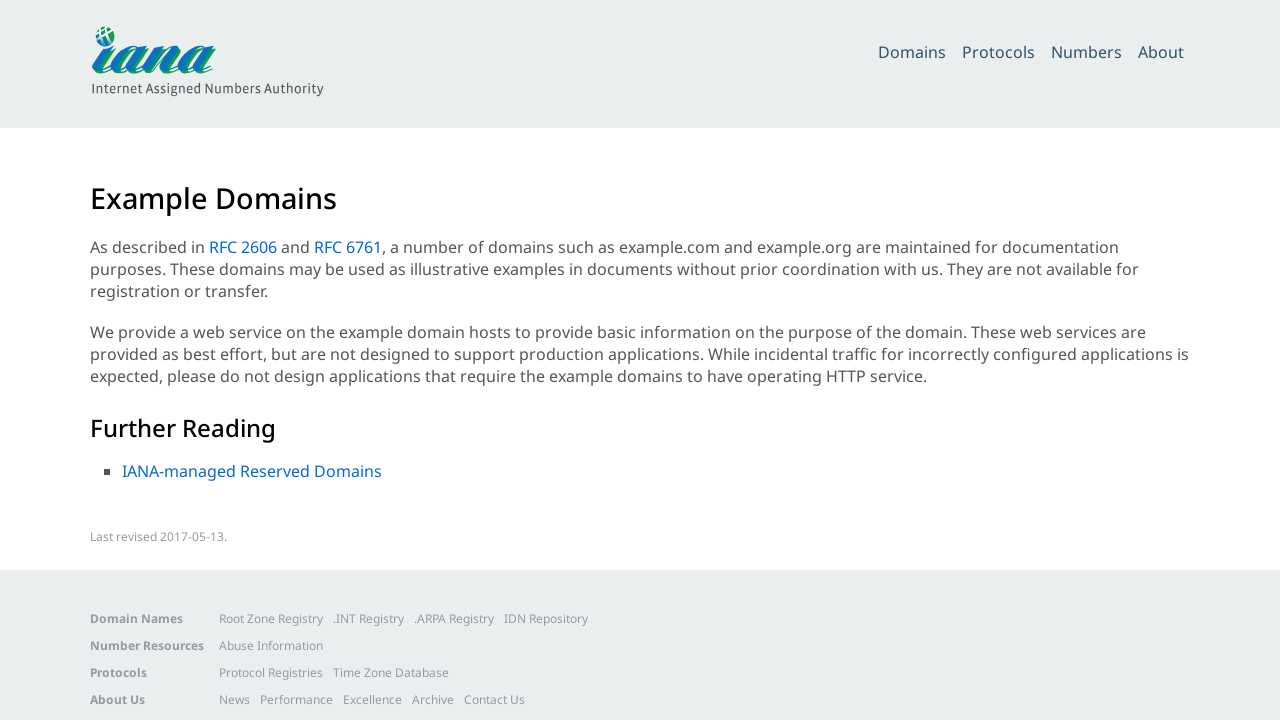

Retrieved body text content
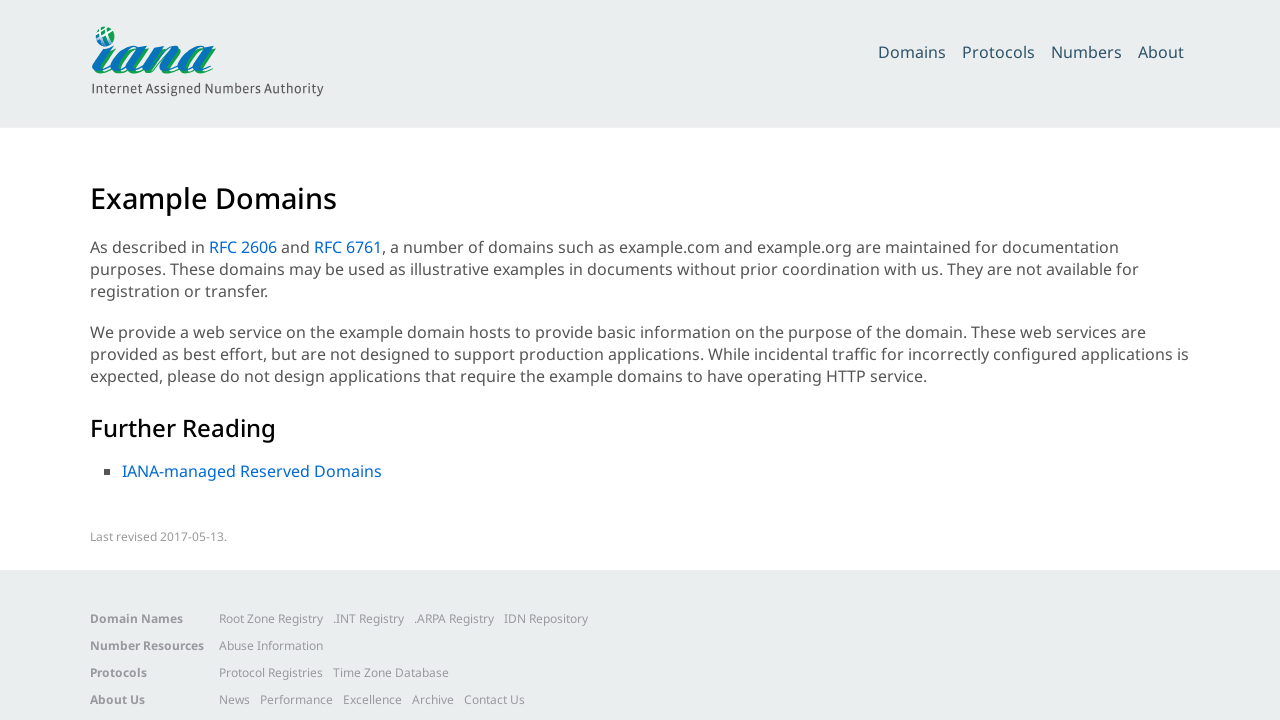

Verified body text contains 'As described in RFC 2606'
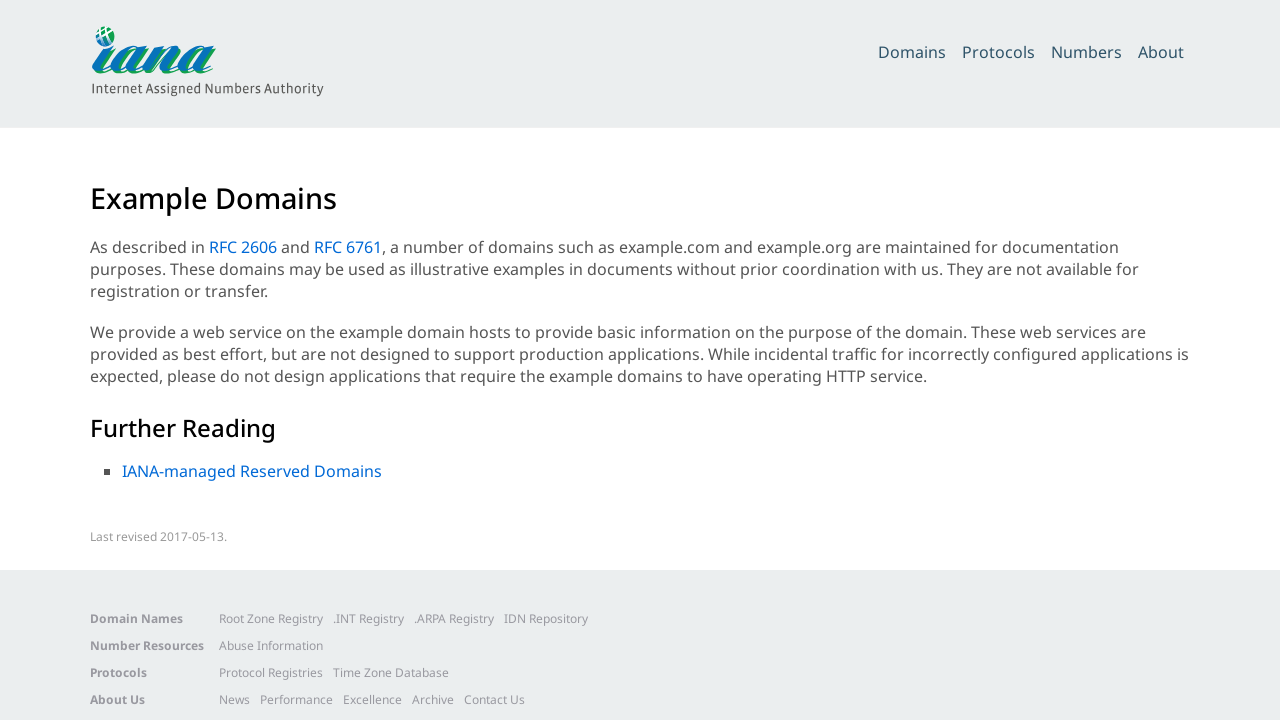

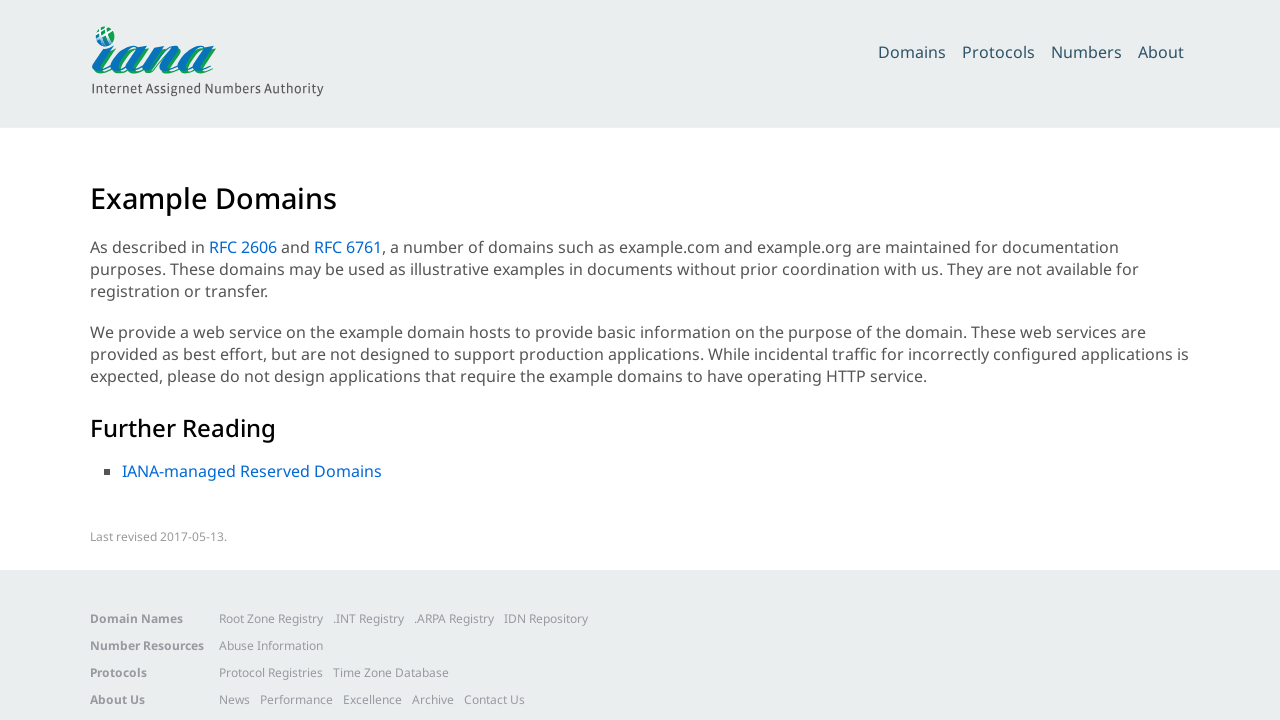